Tests jQuery UI slider interaction by switching to the demo iframe, dragging the slider handle to the right, then switching back to the main frame and clicking the Download link.

Starting URL: https://jqueryui.com/slider/

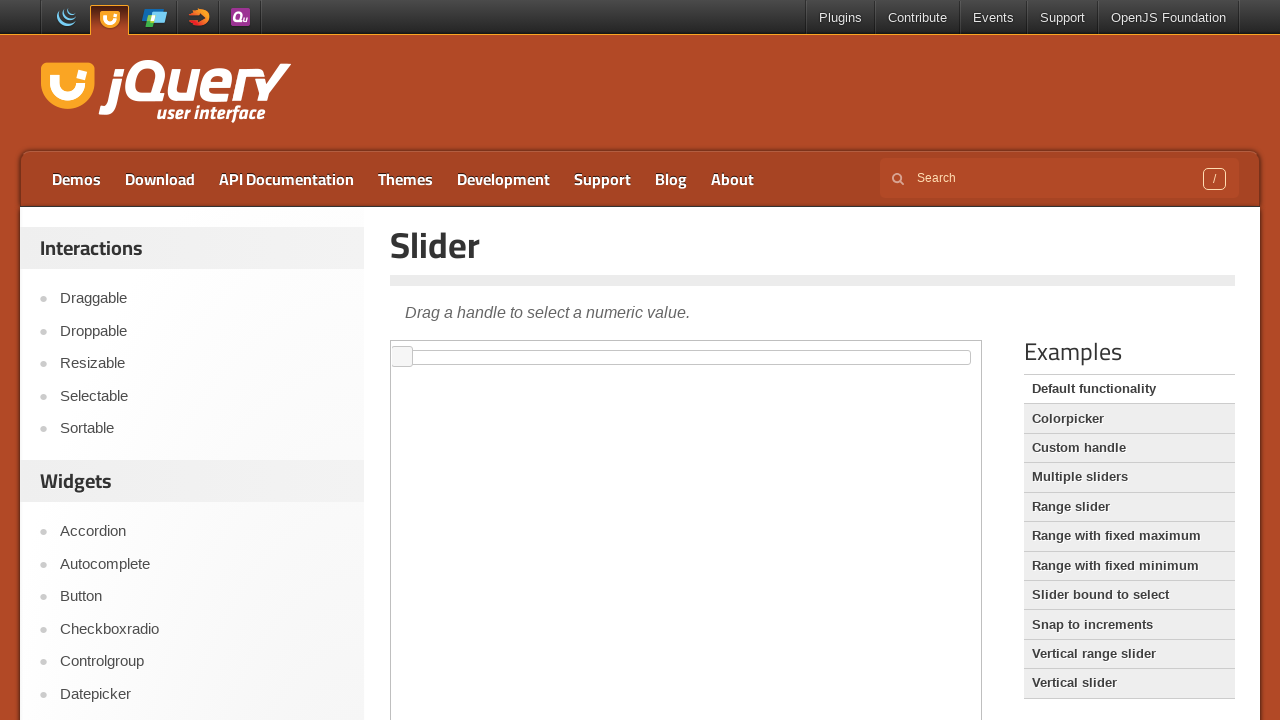

Located the demo iframe
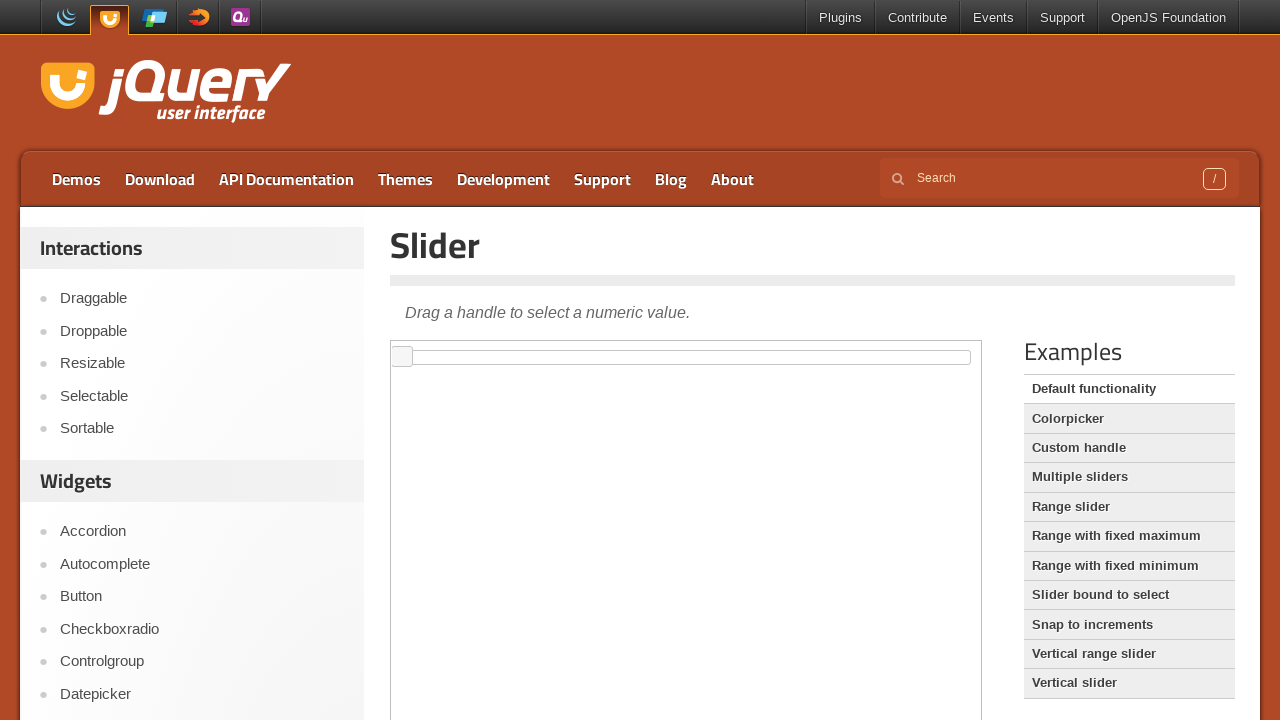

Located the slider handle element
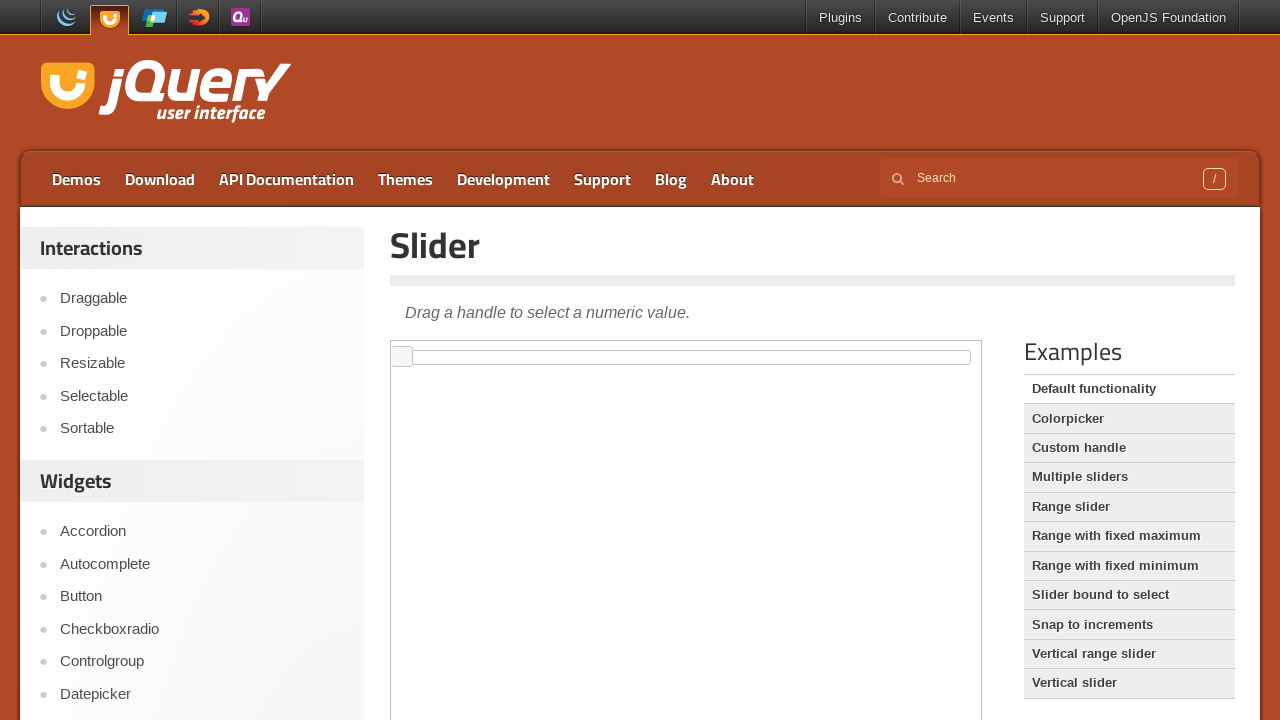

Slider handle became visible
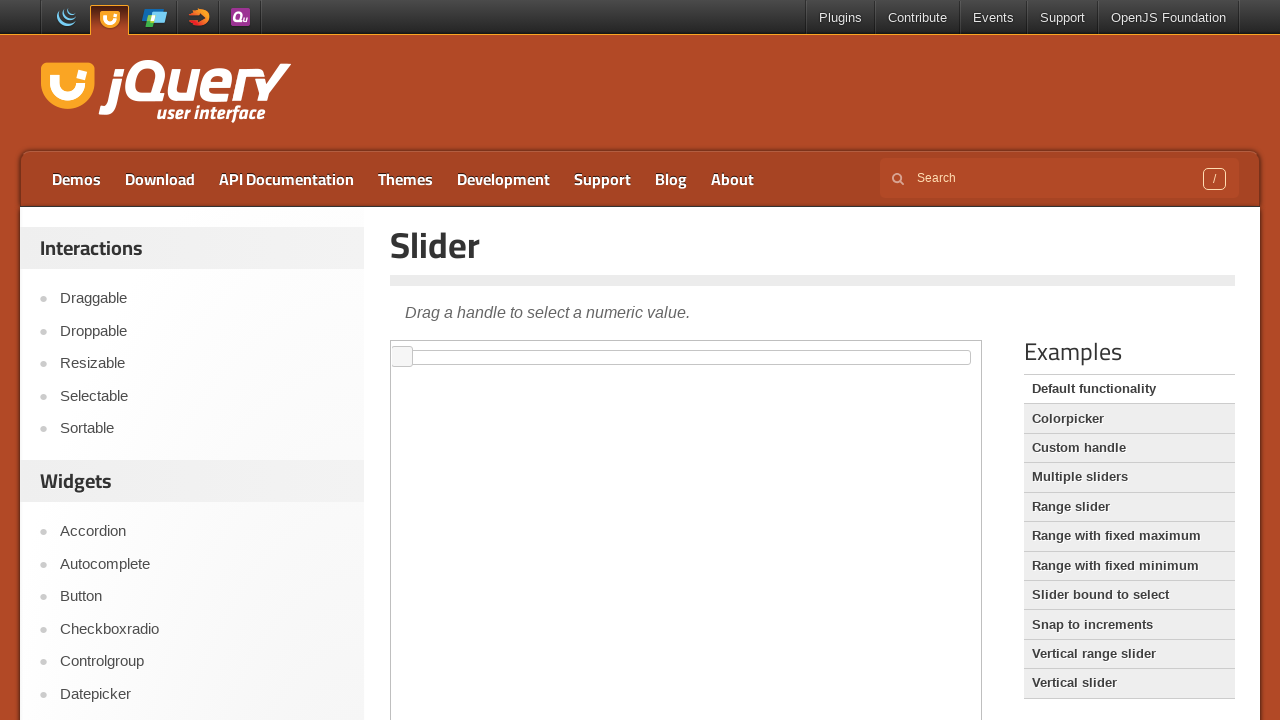

Retrieved slider handle bounding box
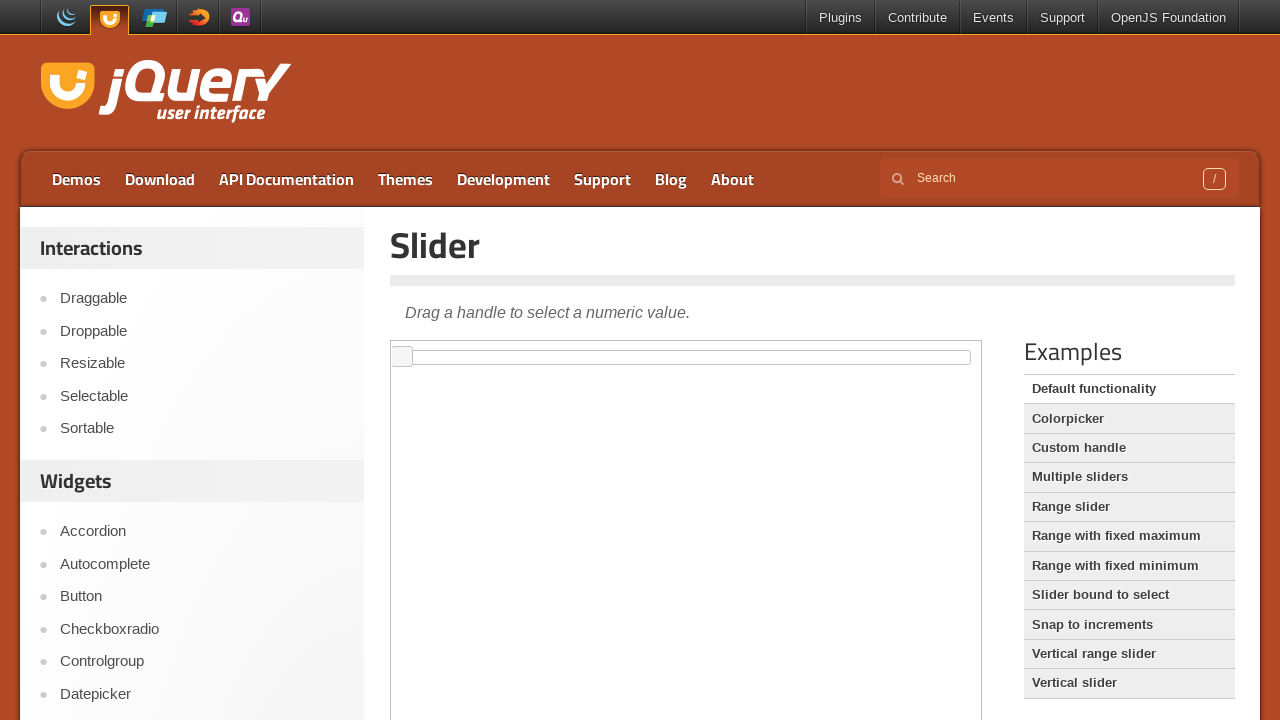

Moved mouse to slider handle center at (402, 357)
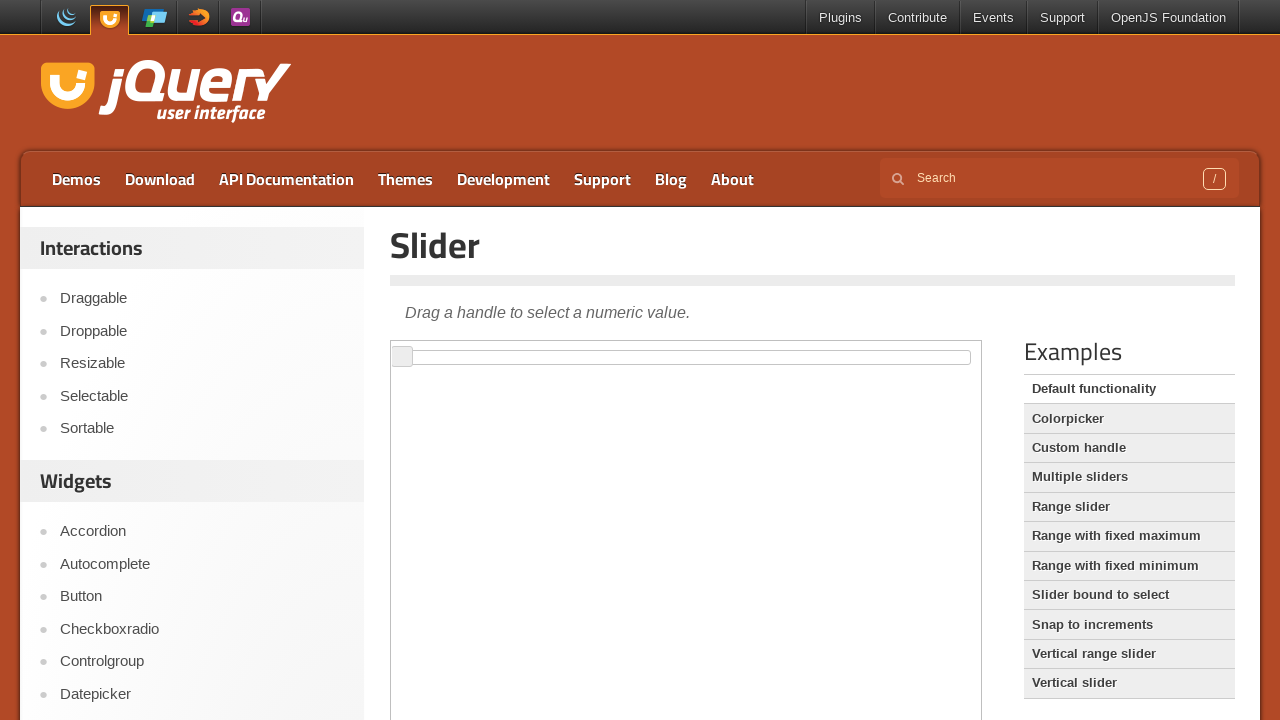

Pressed mouse button down on slider handle at (402, 357)
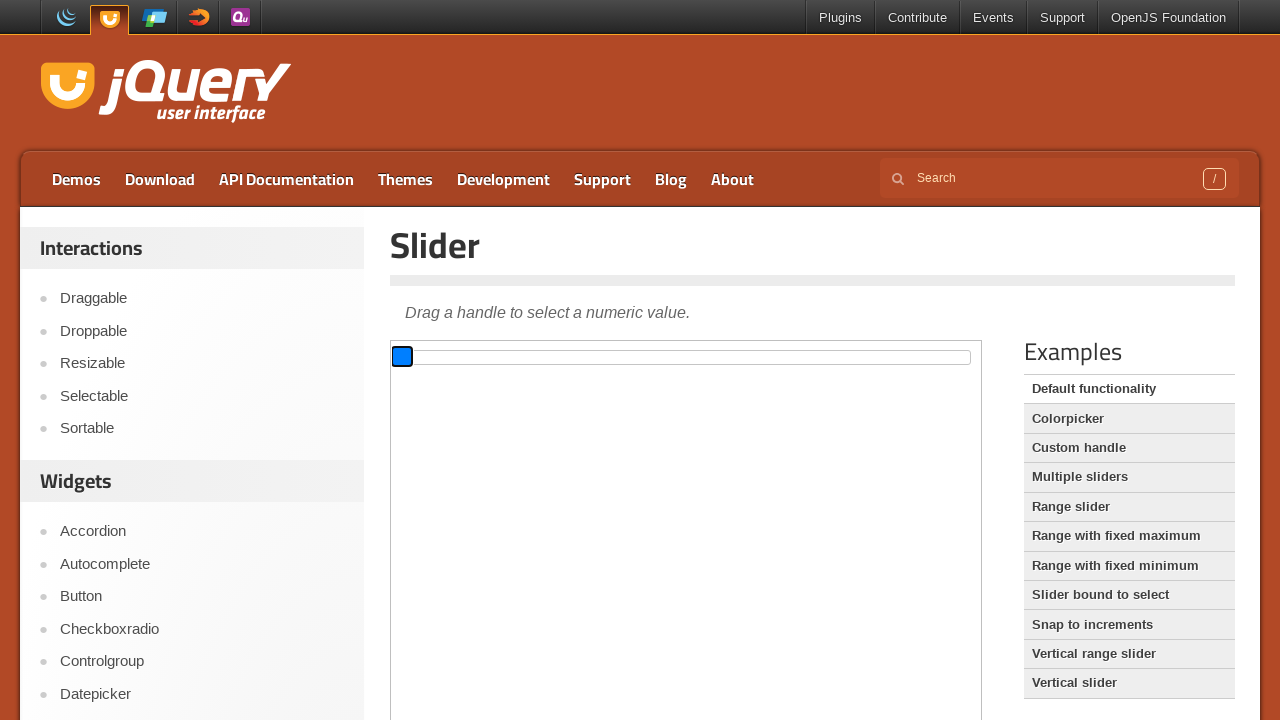

Dragged slider handle 550 pixels to the right at (942, 357)
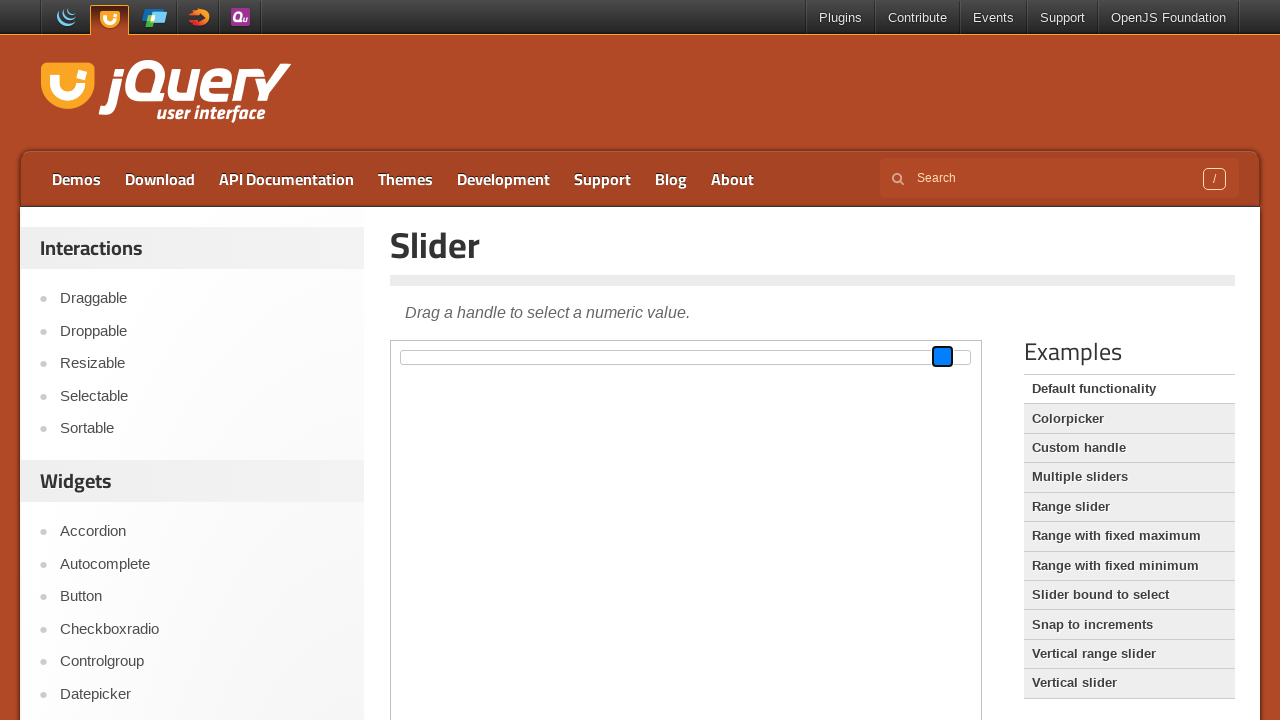

Released mouse button to complete slider drag at (942, 357)
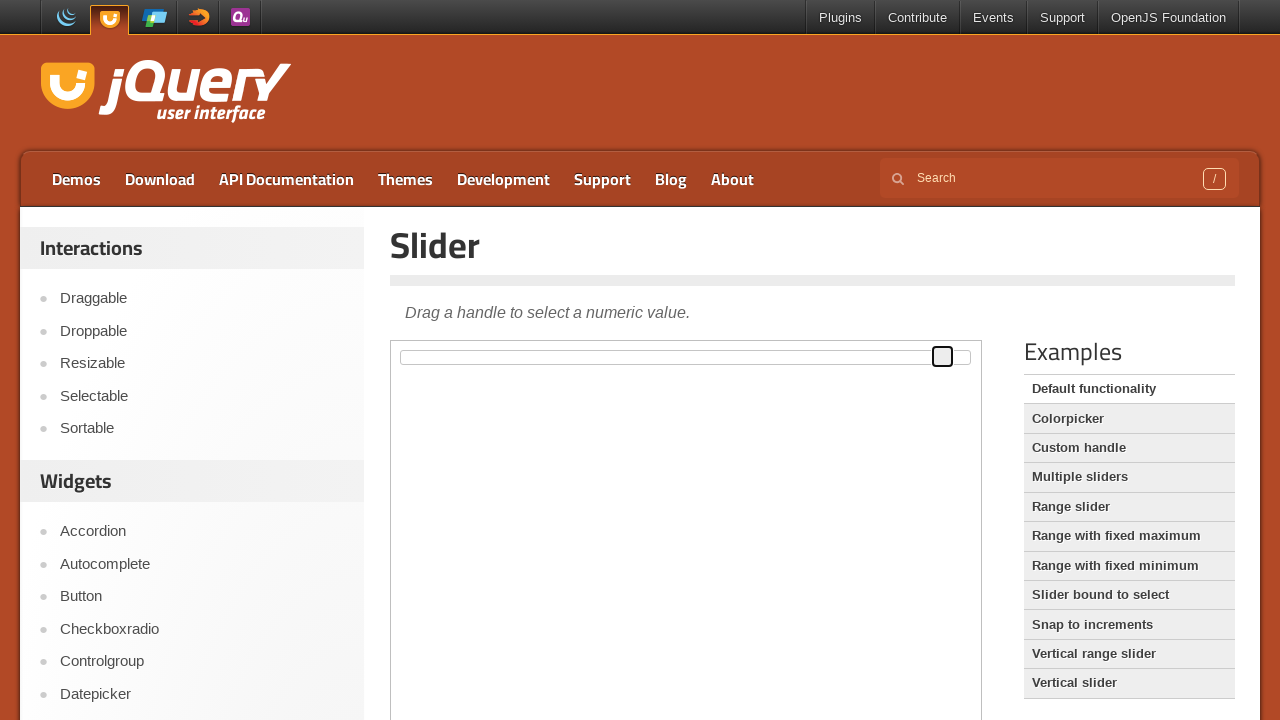

Clicked the Download link in the main frame at (160, 179) on a:text('Download')
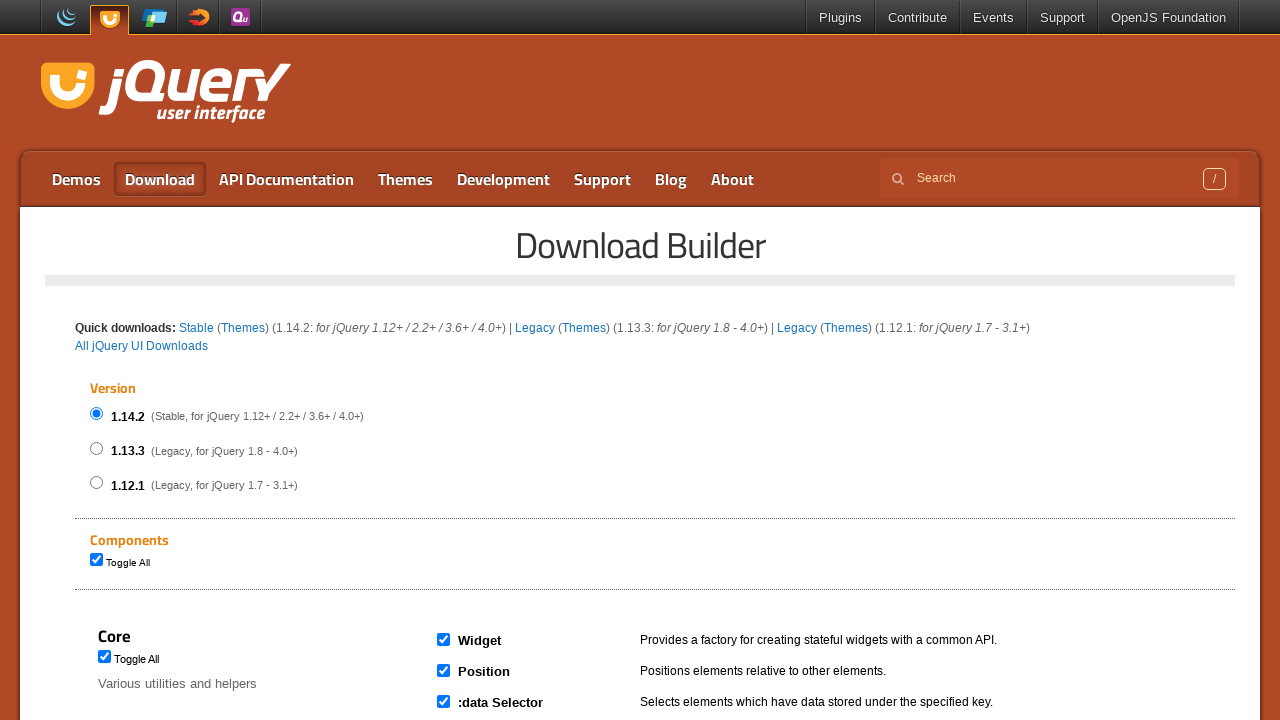

Waited 2 seconds for navigation or action to complete
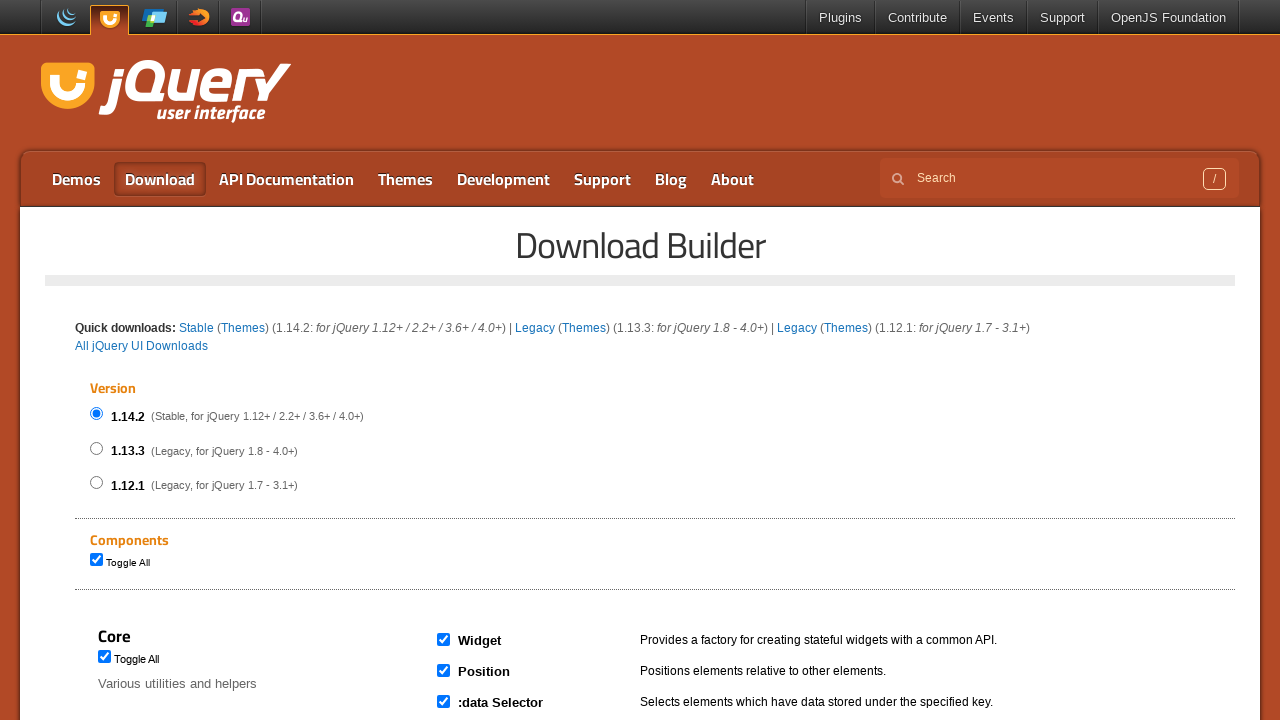

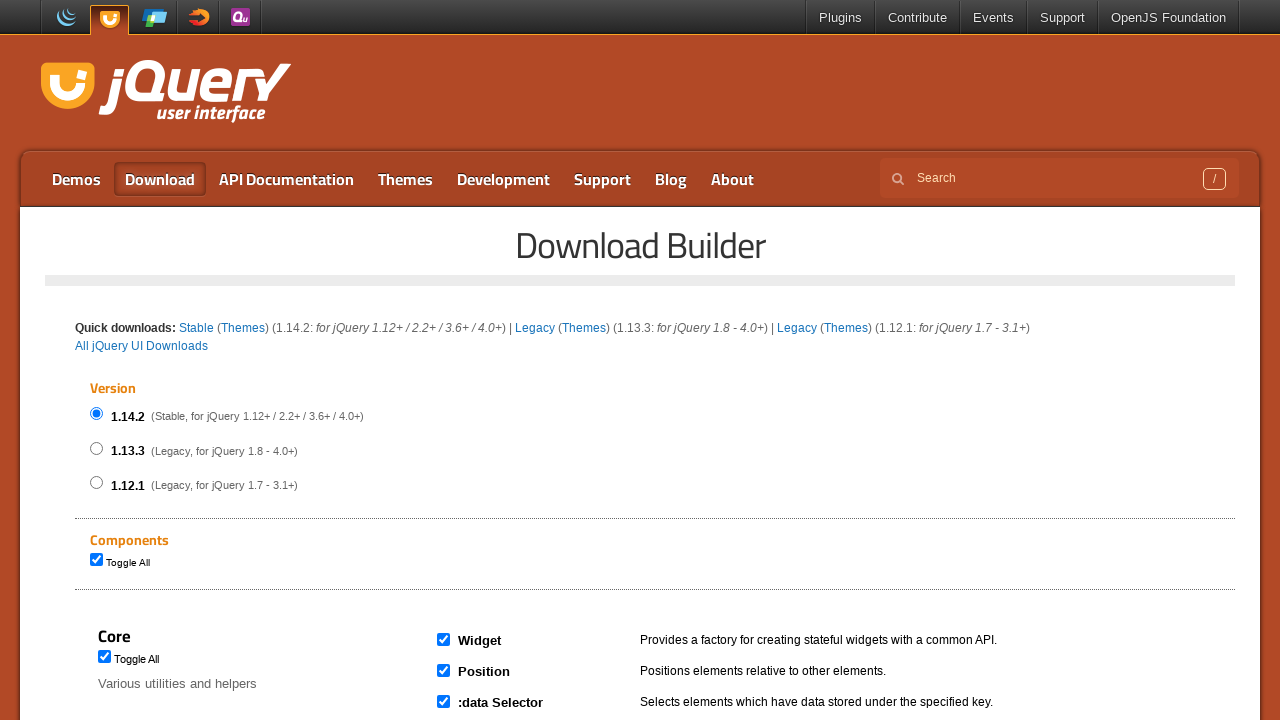